Navigates to playwright.dev, clicks through to the Page Object Model article via the Getting Started and Guides sections

Starting URL: https://playwright.dev

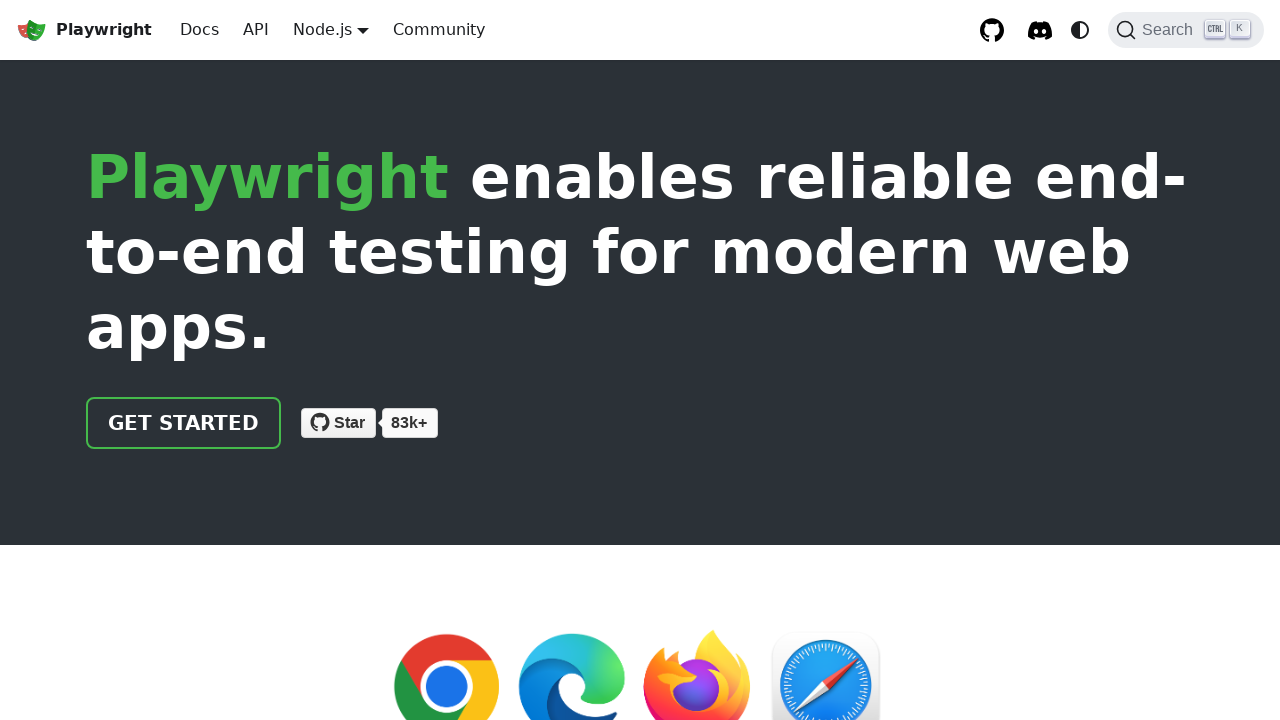

Clicked 'Get started' link at (184, 423) on a >> internal:has-text="Get started"i >> nth=0
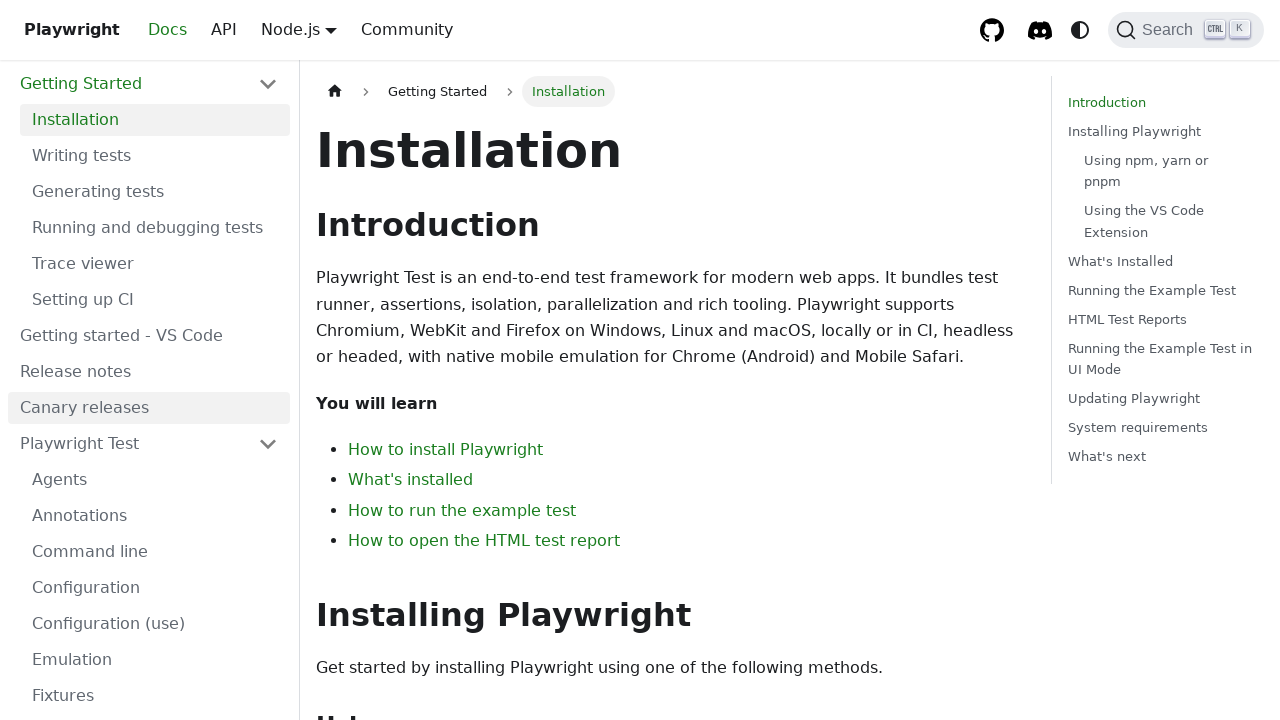

Installation header became visible
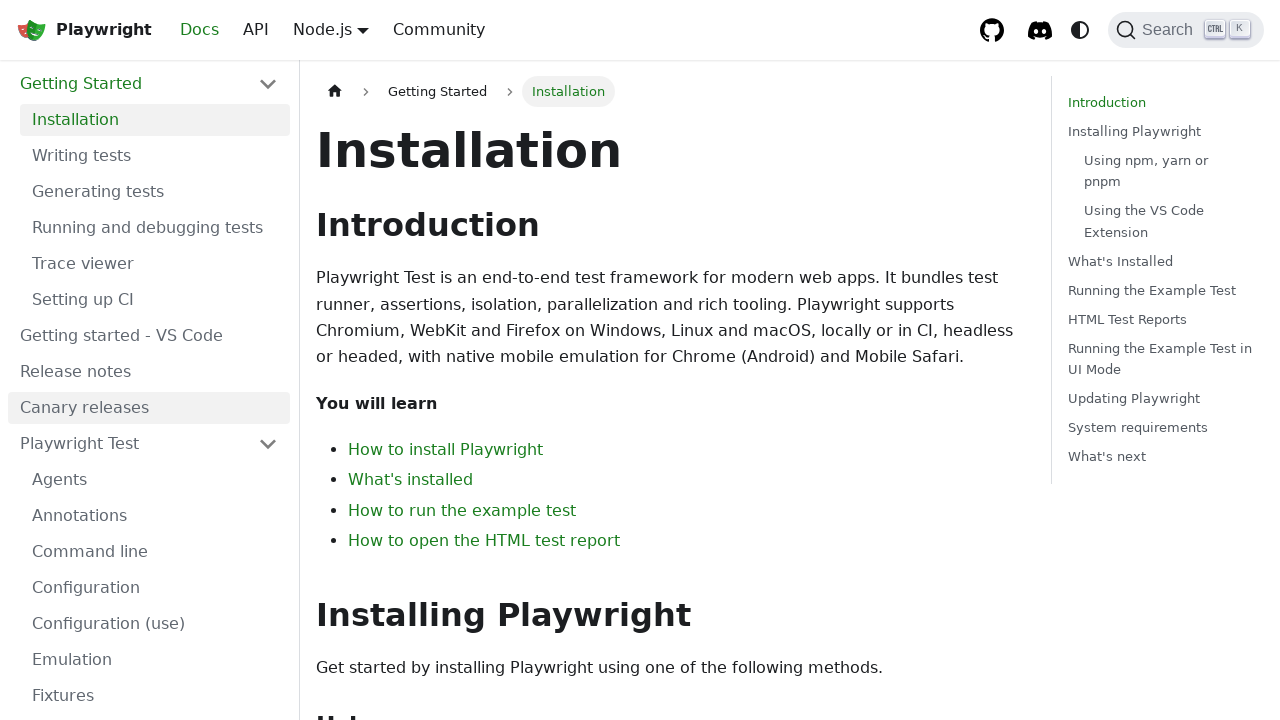

Clicked 'Page Object Model' link in Guides section at (155, 390) on li >> internal:has-text="Guides"i >> a >> internal:has-text="Page Object Model"i
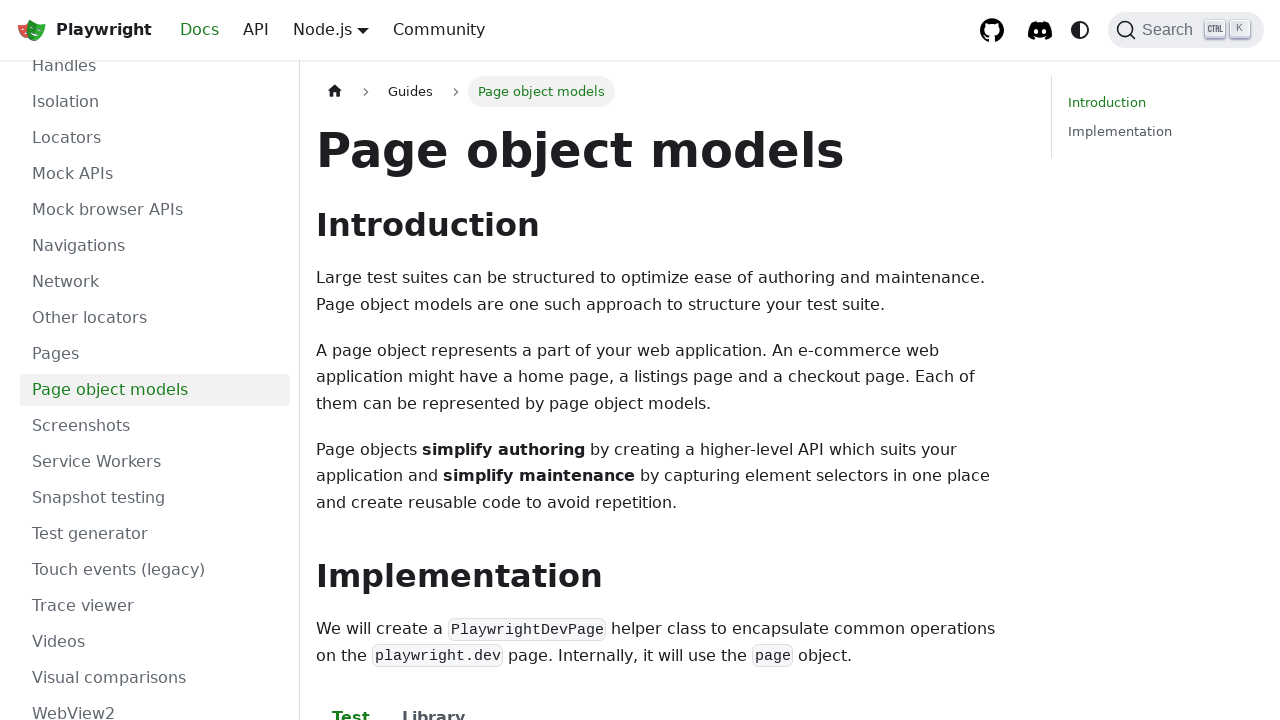

Page Object Model article loaded
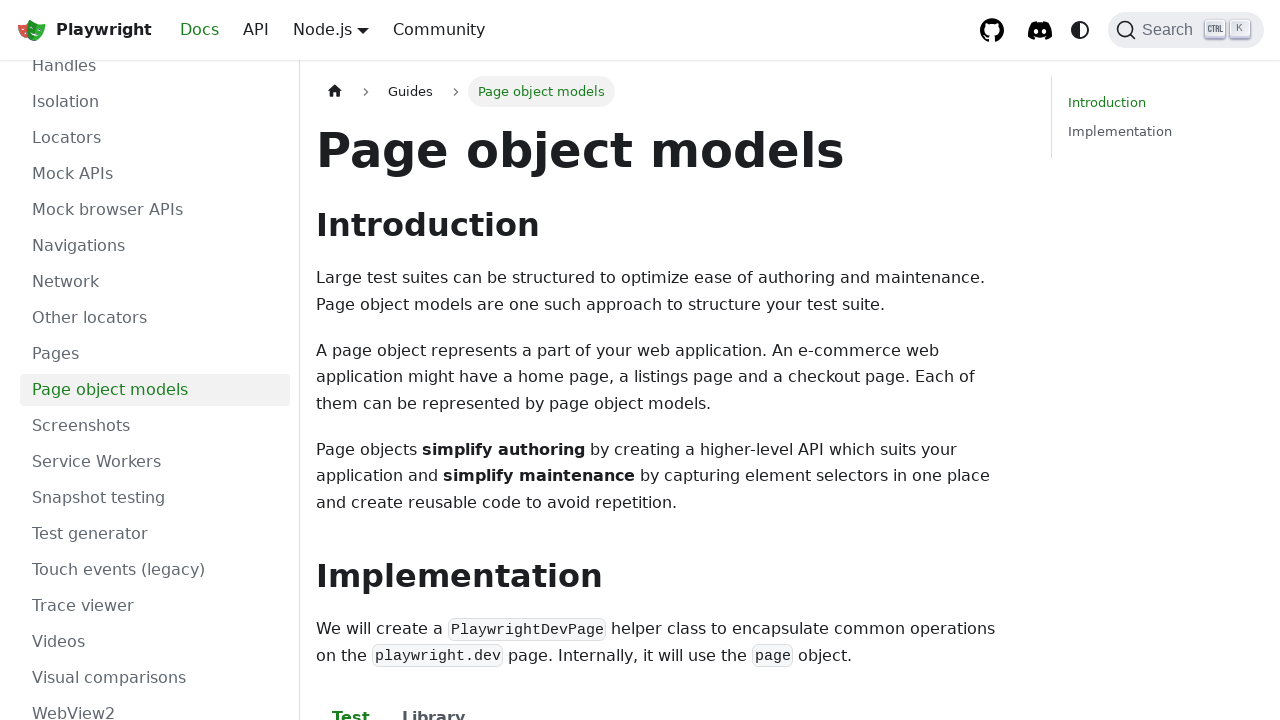

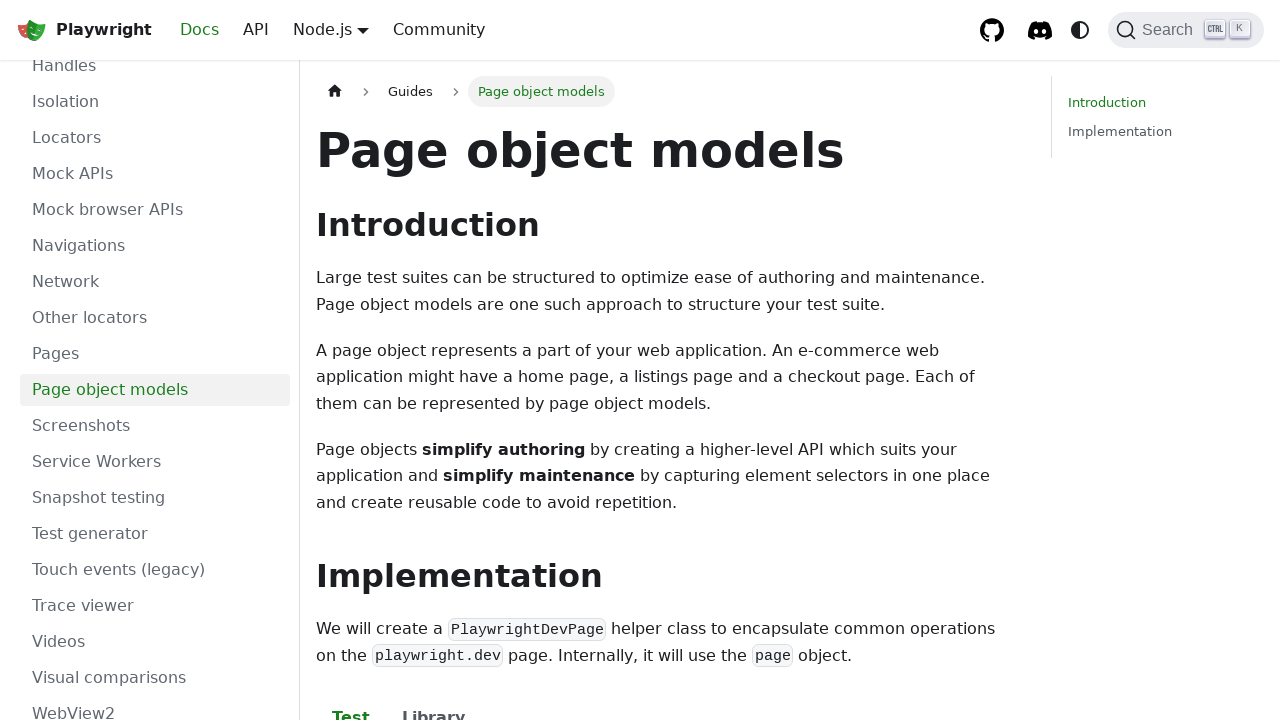